Verifies specific text elements in the callback info block including title and description

Starting URL: https://cleverbots.ru/

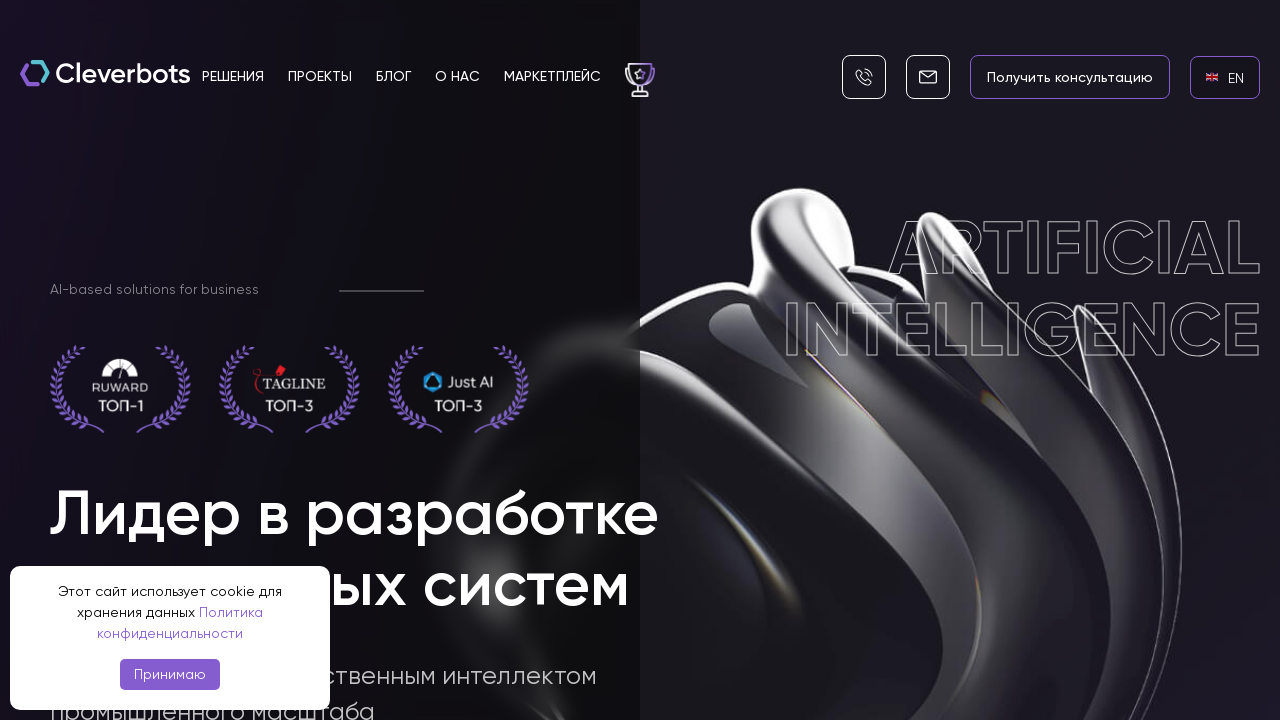

Clicked on EN language link at (1225, 77) on internal:role=link[name="en EN"i]
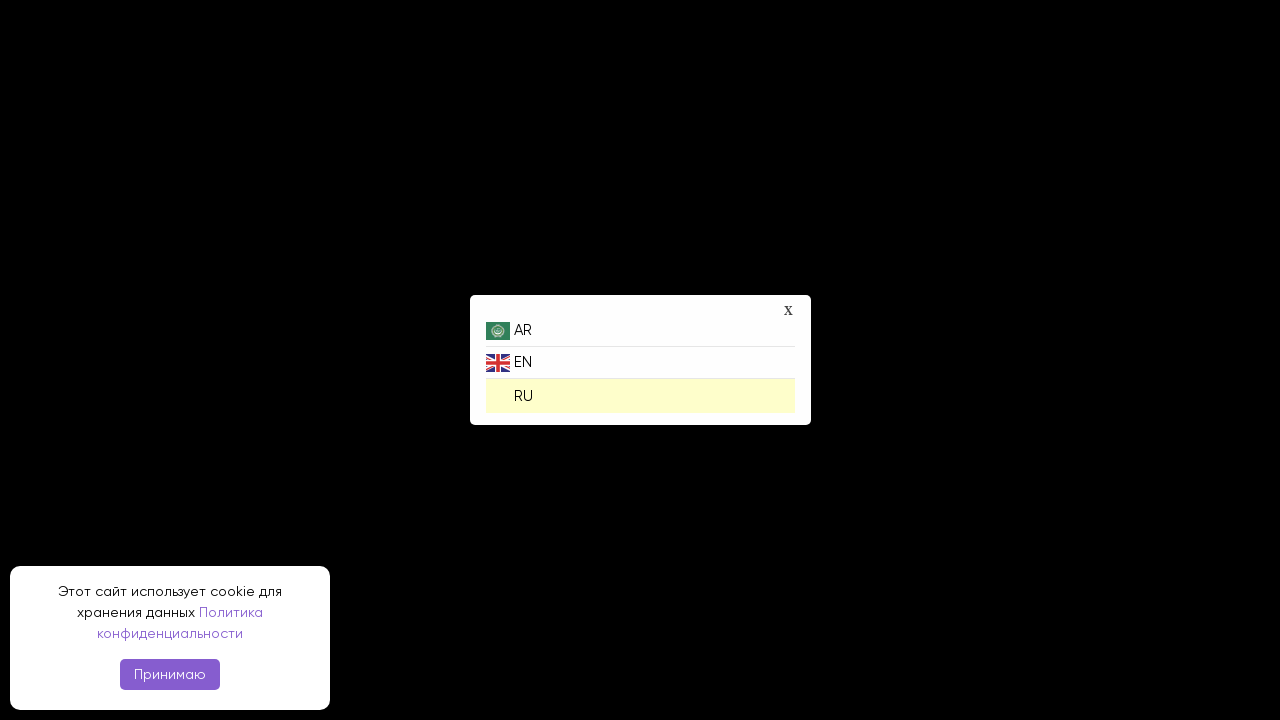

Clicked on RU language link at (640, 394) on internal:role=link[name="ru RU"i]
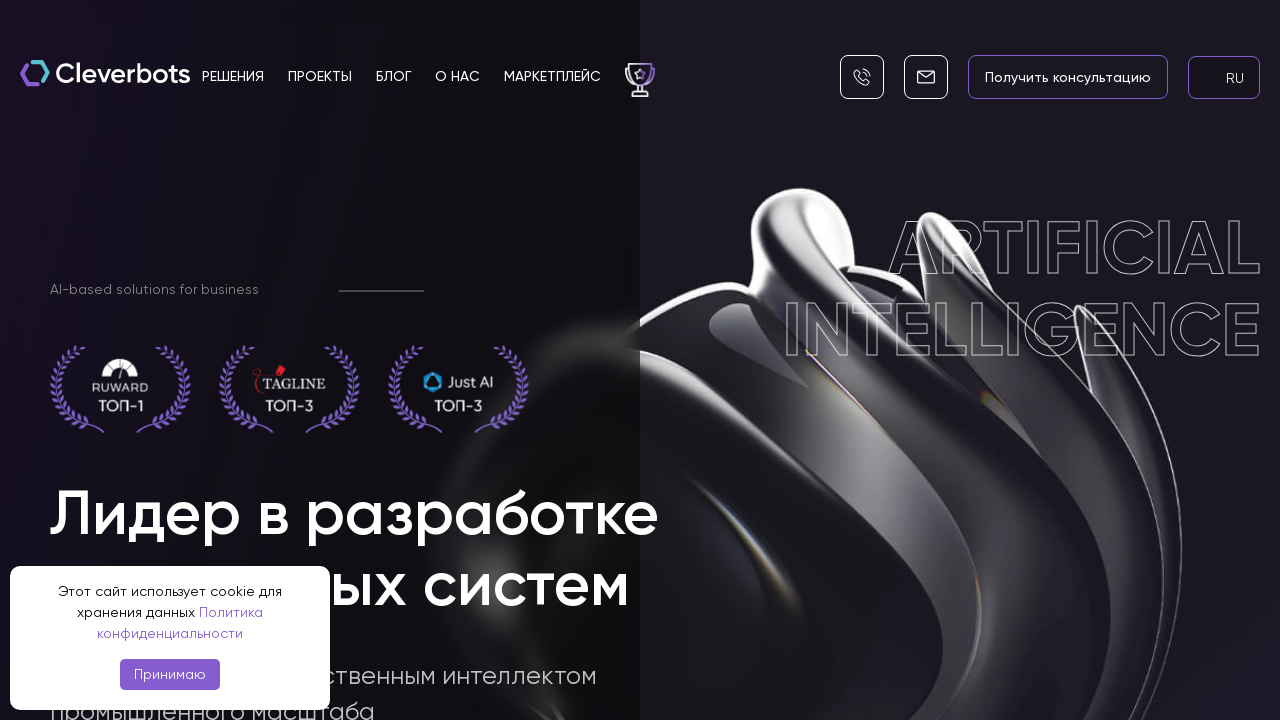

Verified 'Обсудить задачу' text element is present in callback info block
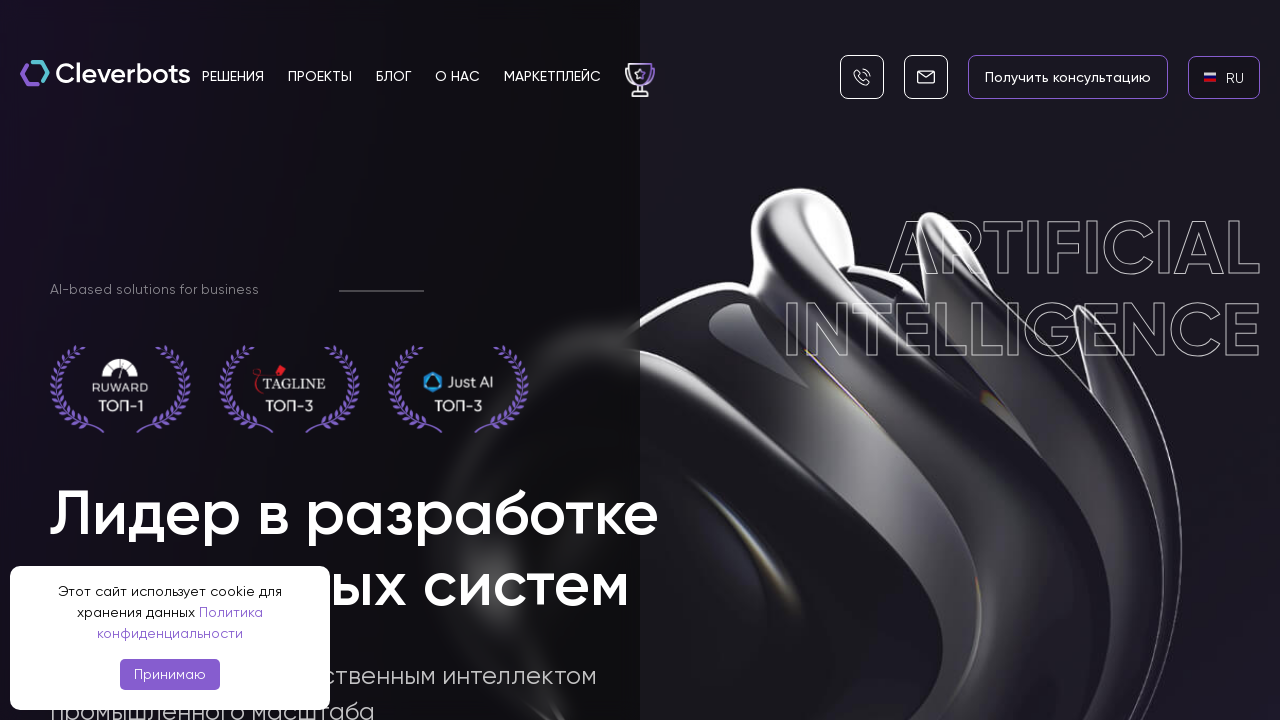

Verified 'У вас появились вопросы?' text element is present in callback info block
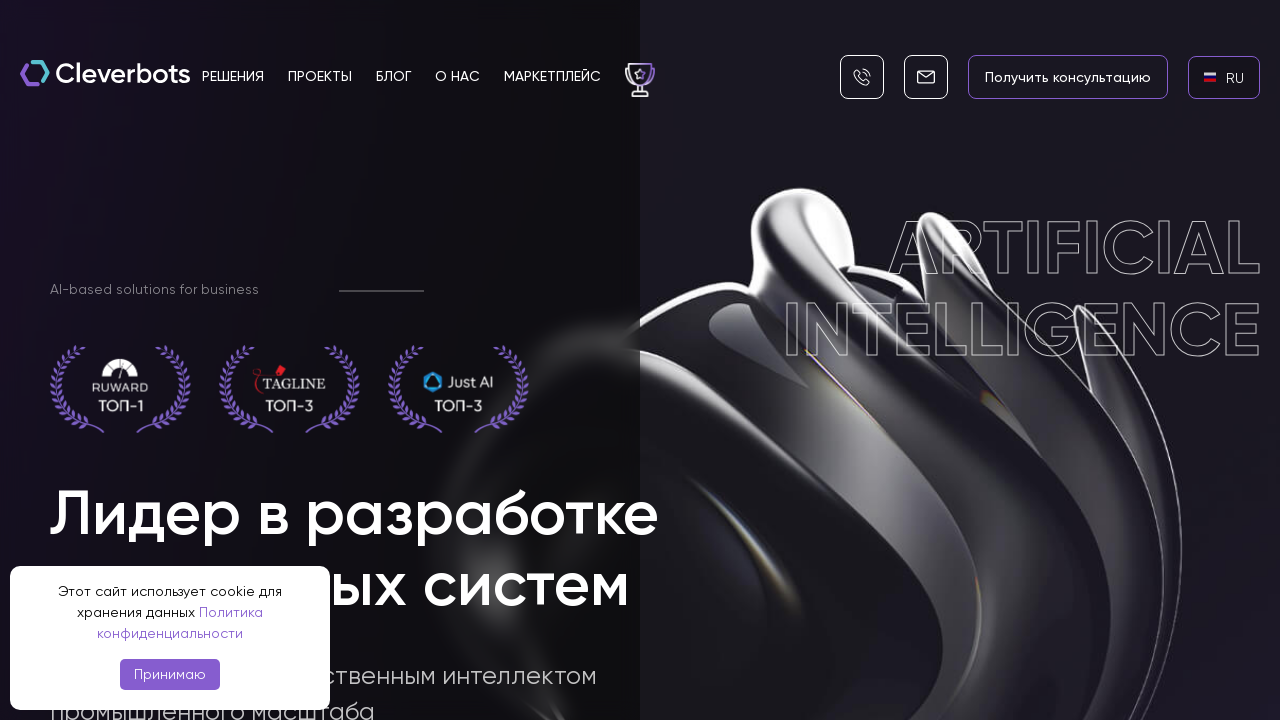

Verified 'Cleverbots' text element is present in callback info block
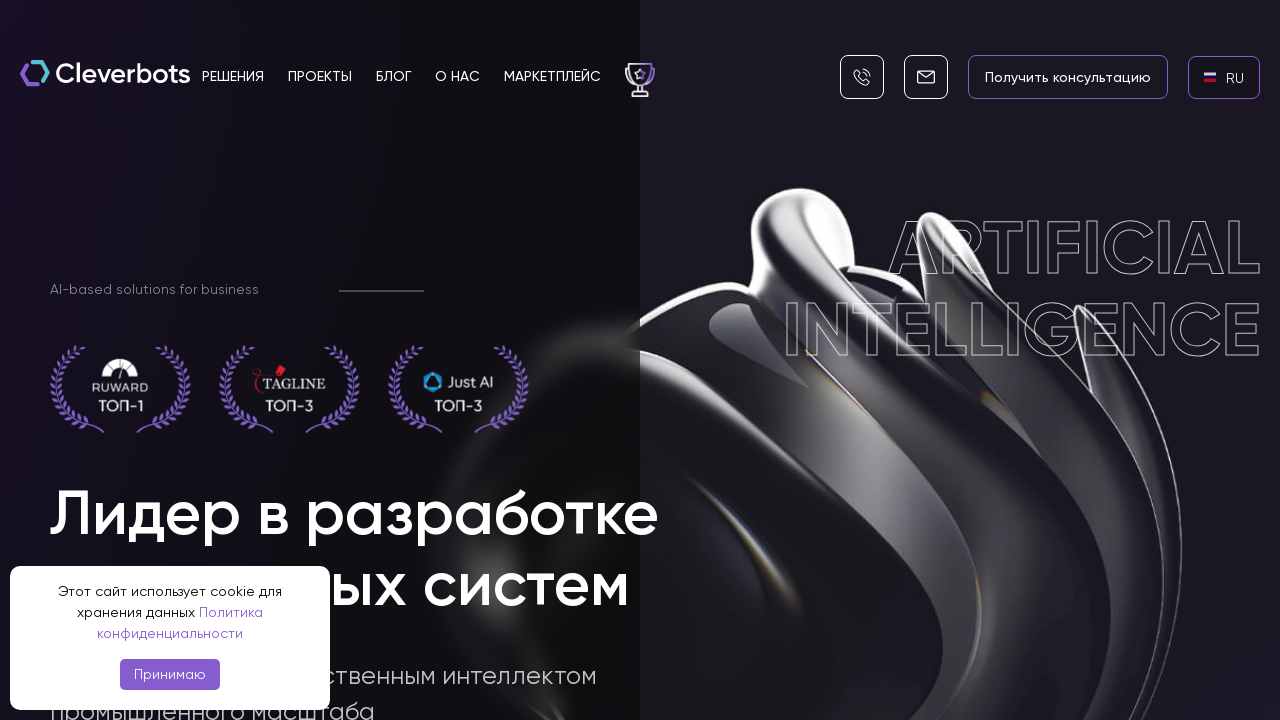

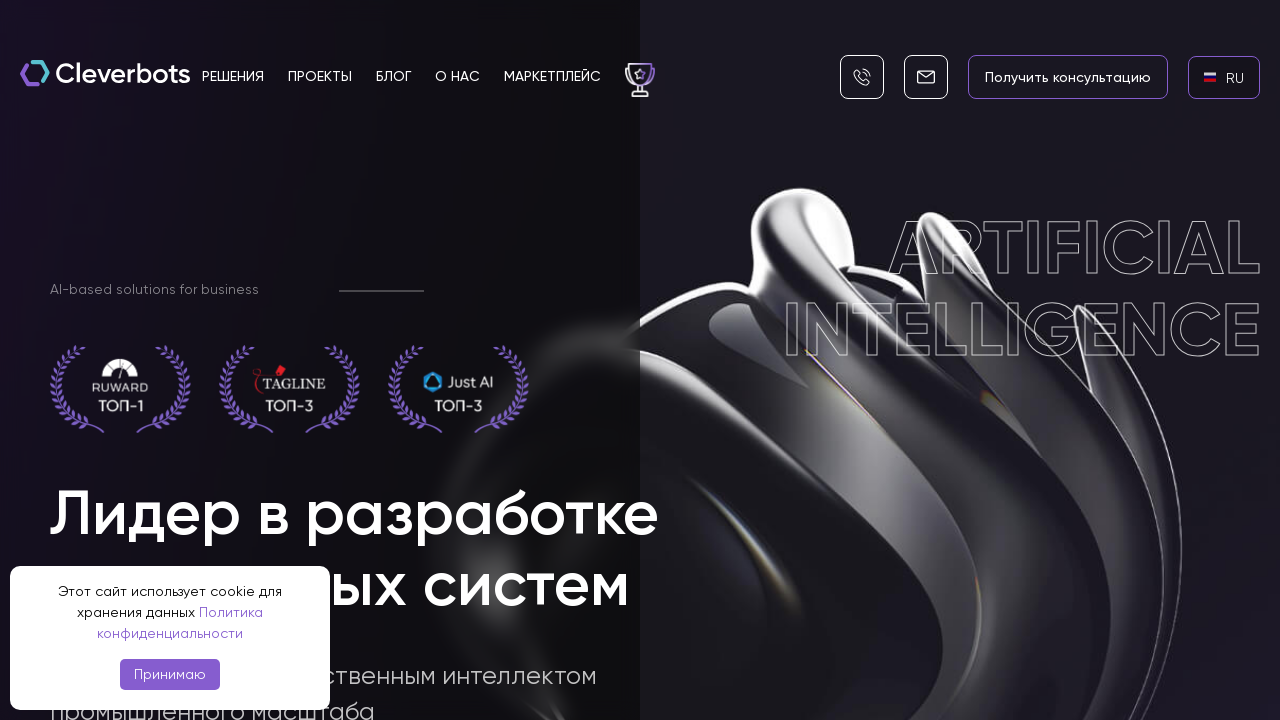